Navigates to Covid Cases tab and verifies the presence of UI elements including Refresh button, dropdowns, Pie Chart and Text button

Starting URL: https://indian-vaccine.web.app/

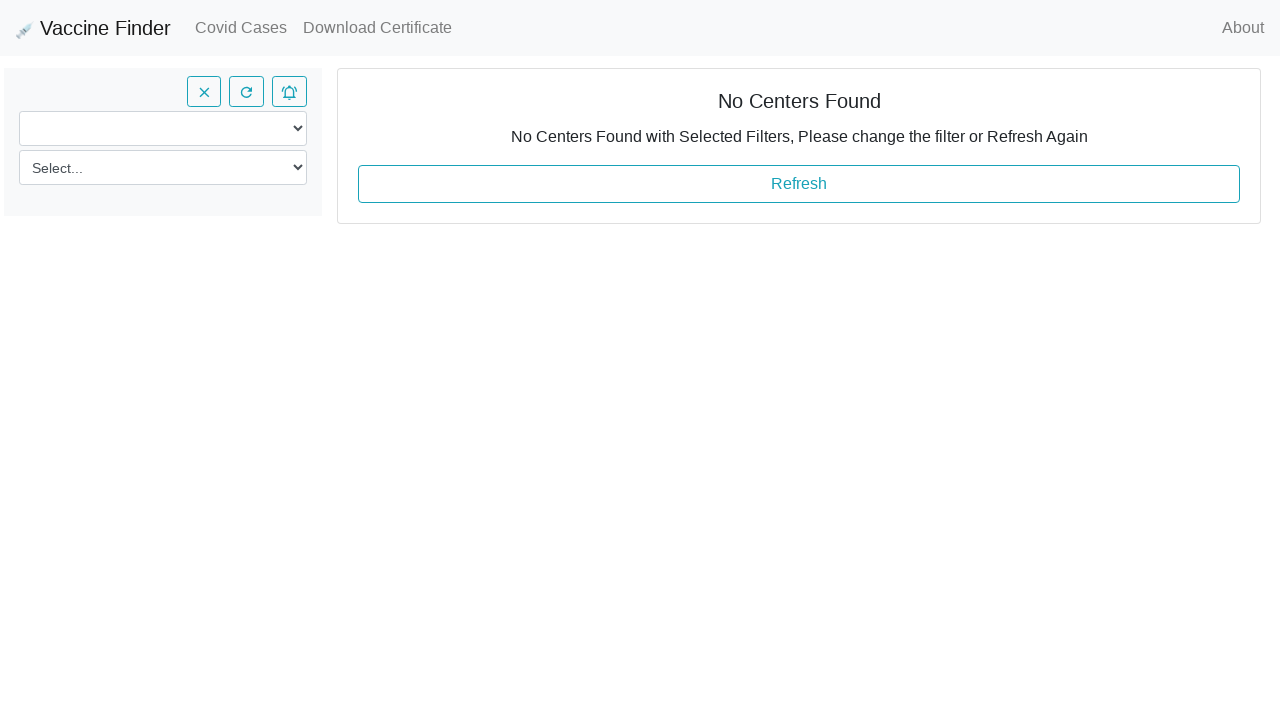

Clicked on Covid Cases tab at (241, 28) on xpath=//a[@class='nav-link']
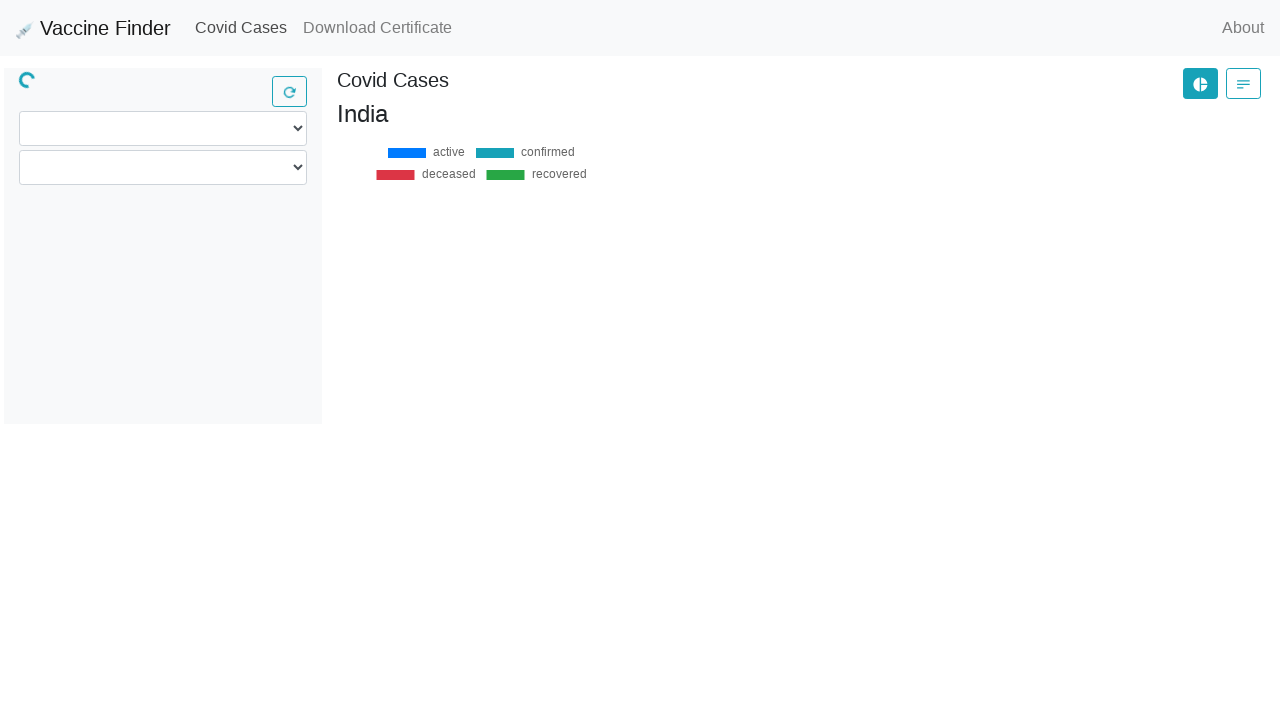

Verified page title is 'Vaccine Finder | Total Cases'
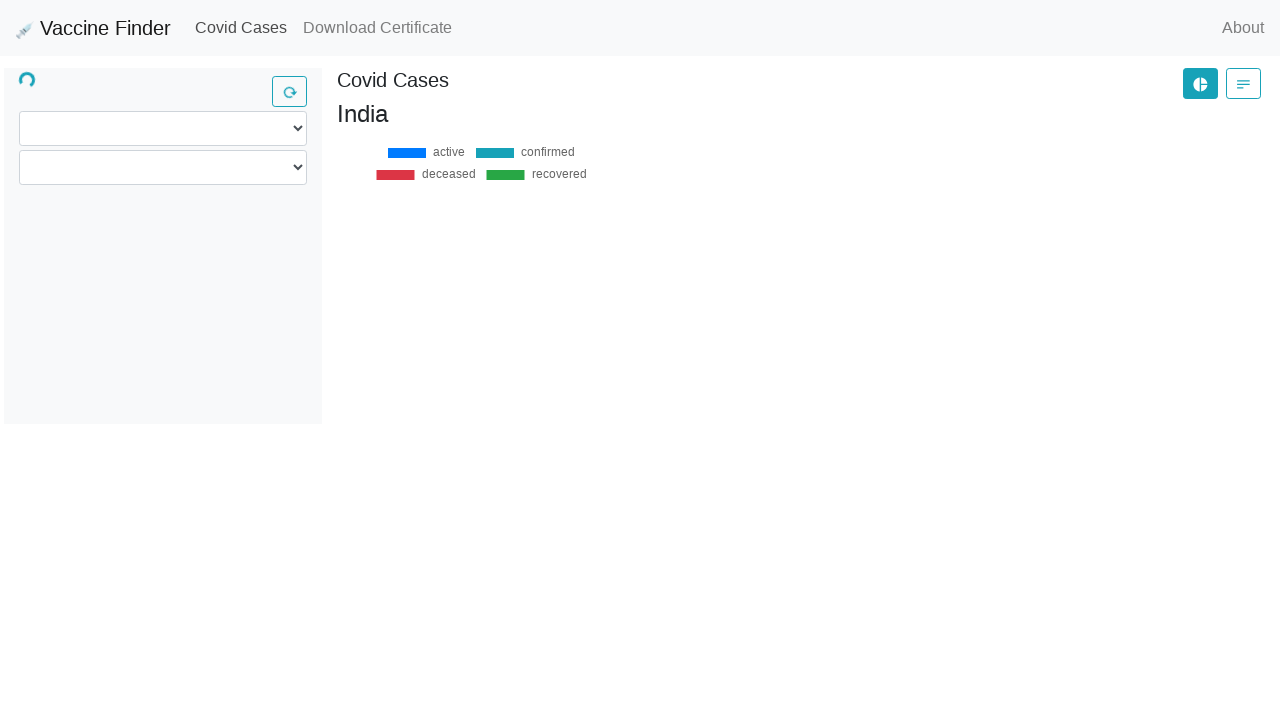

Refresh button is visible
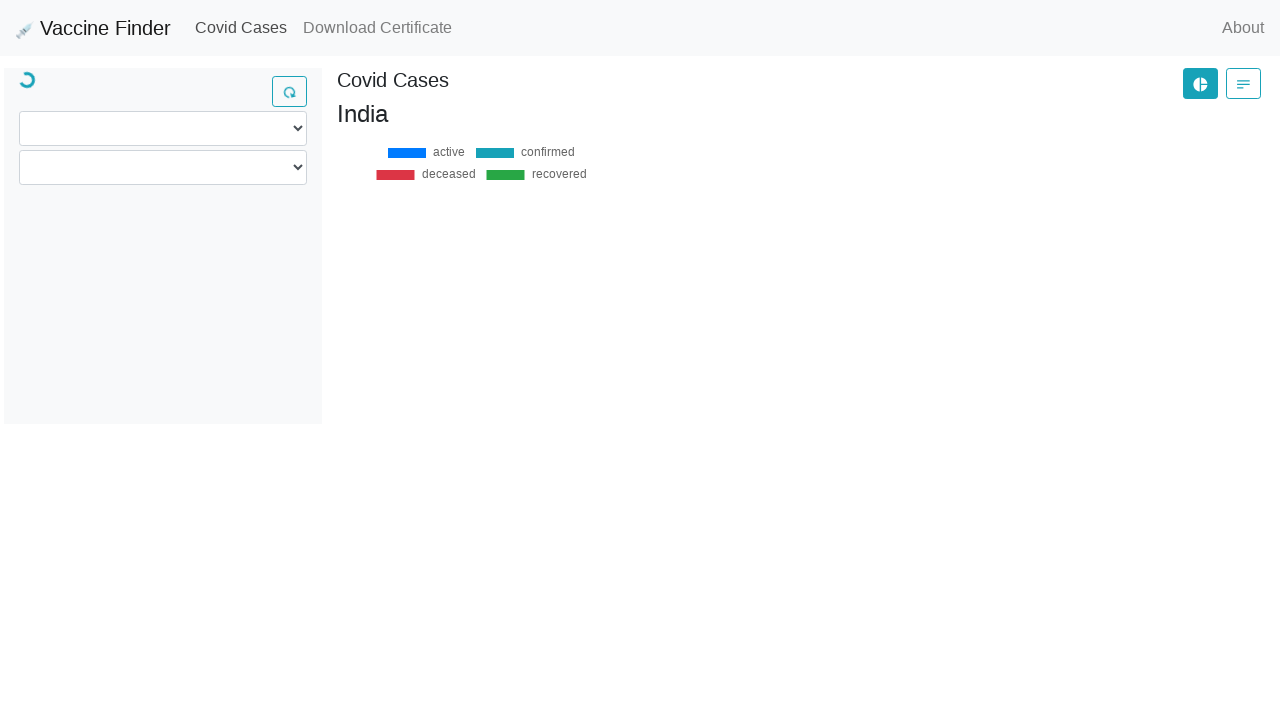

State dropdown is visible
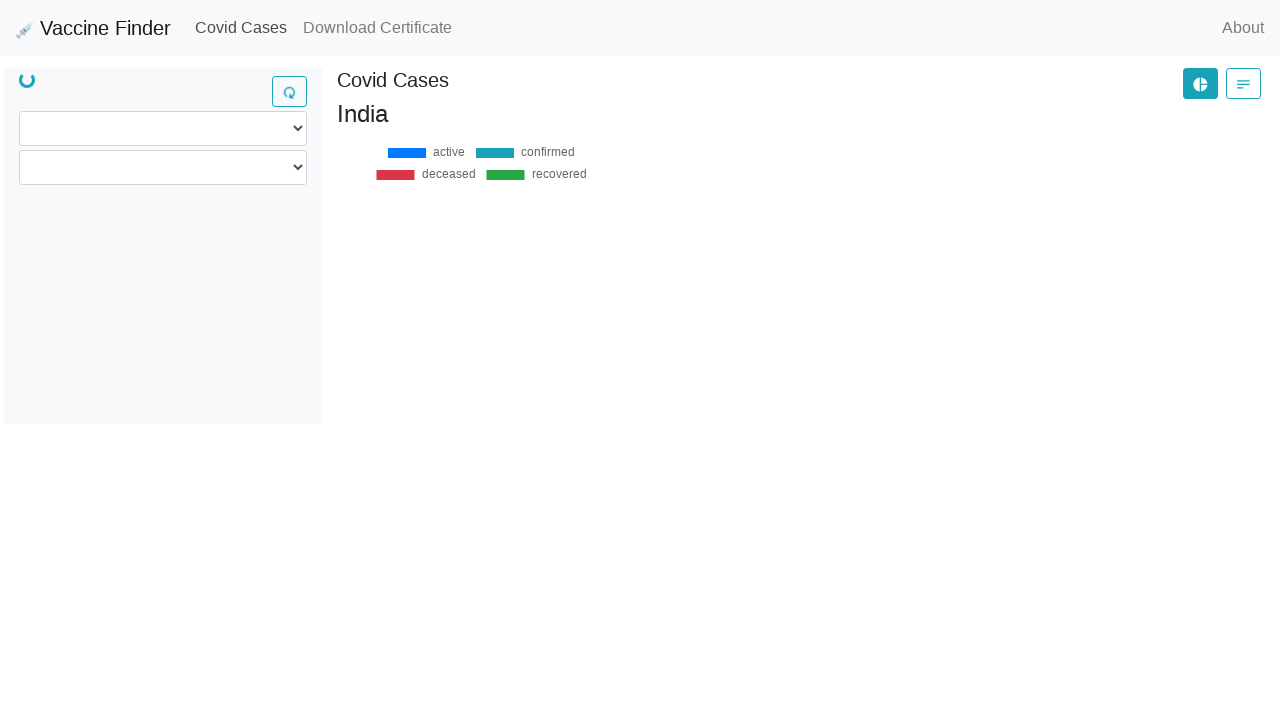

District dropdown is visible
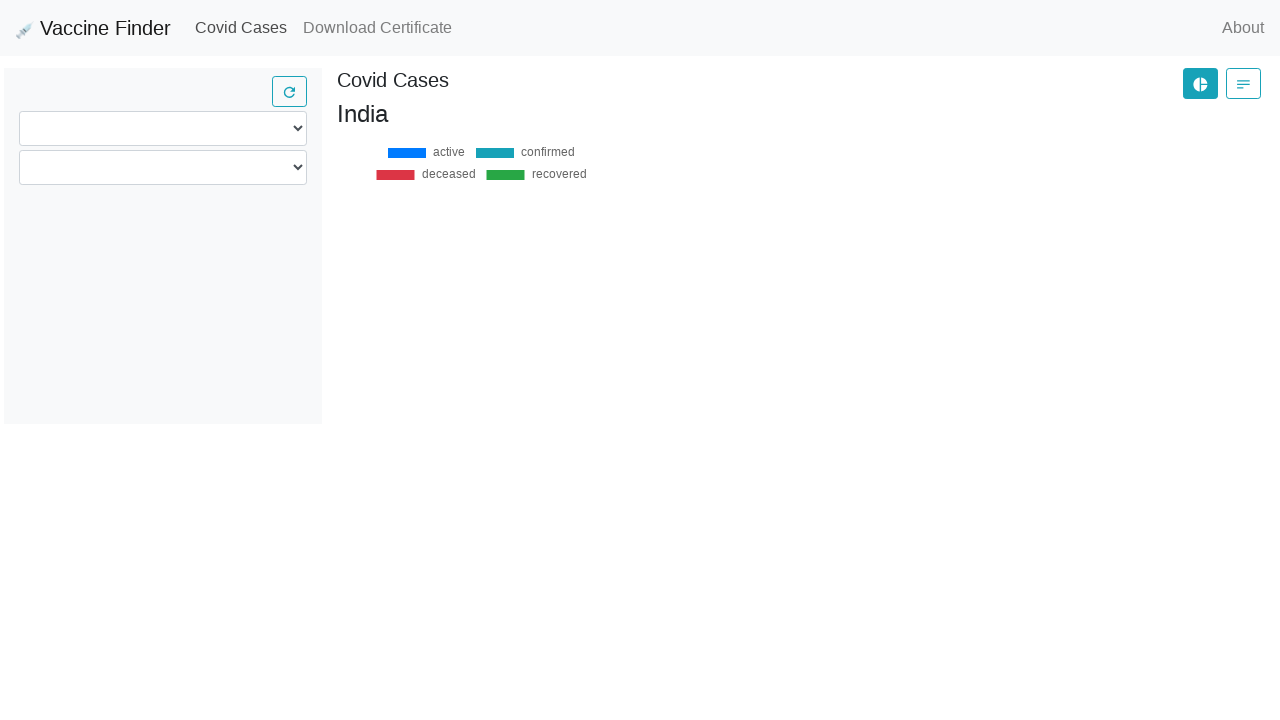

Pie Chart is visible
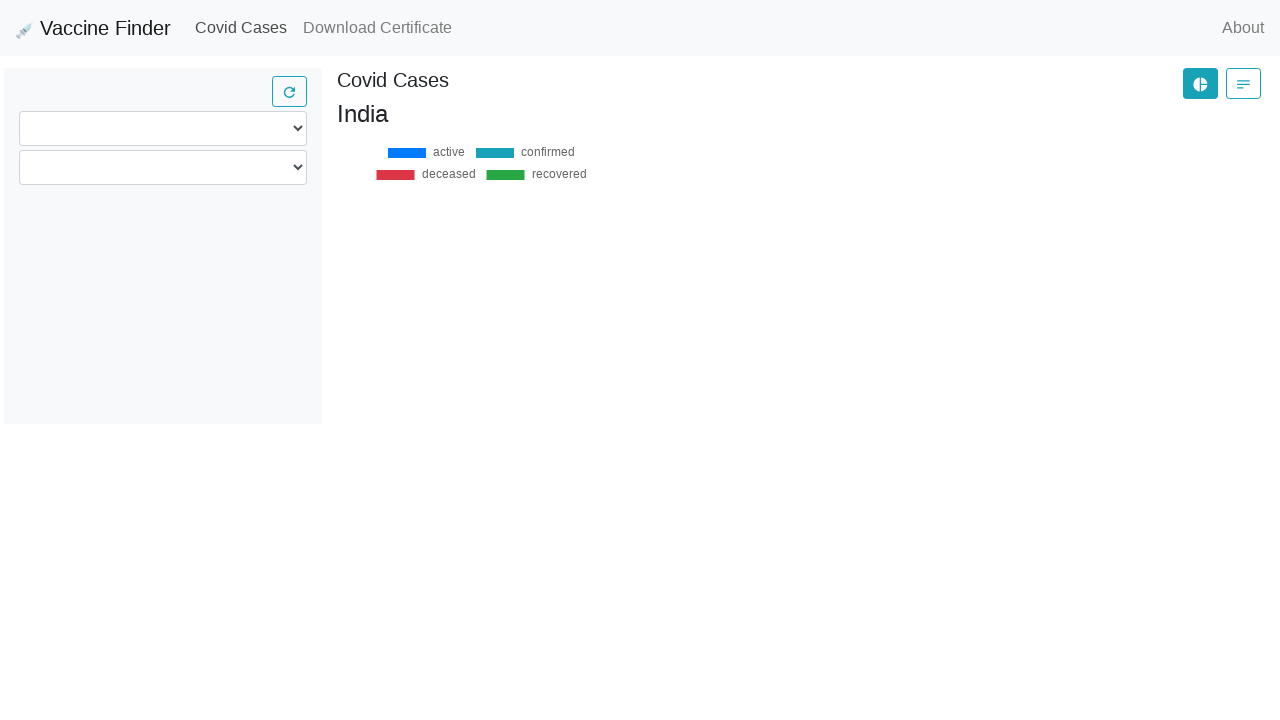

Text button is visible
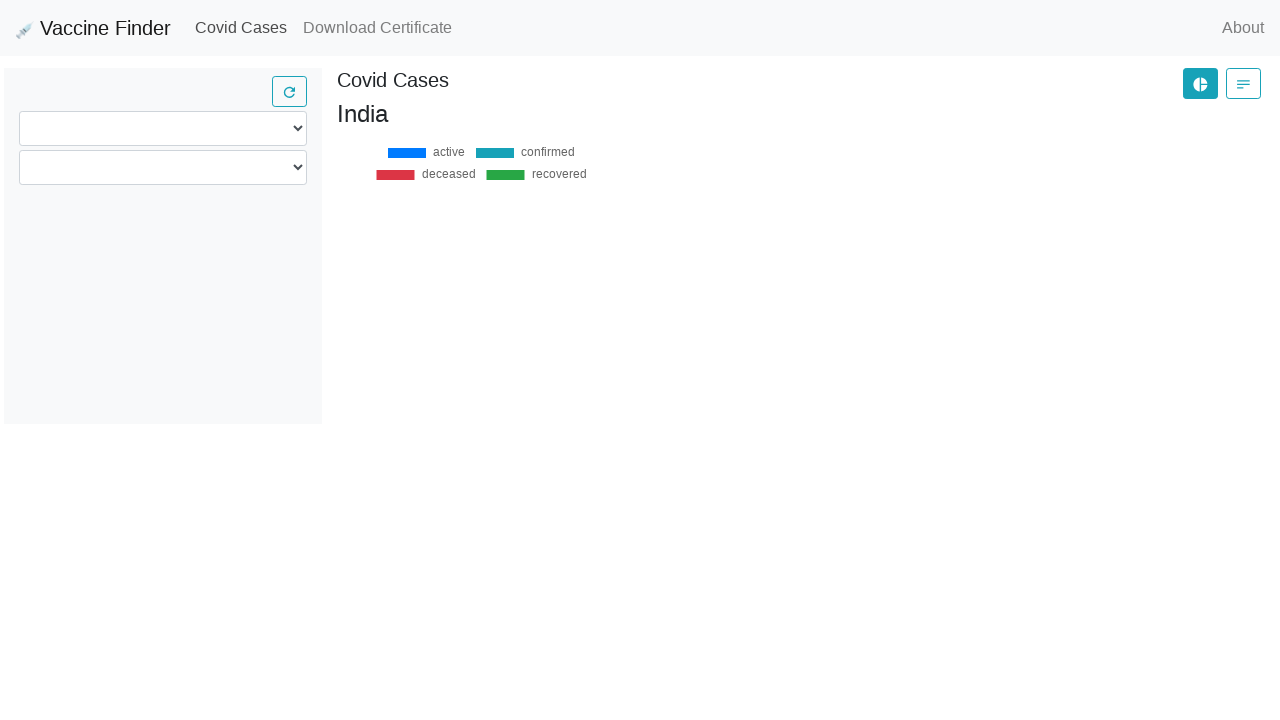

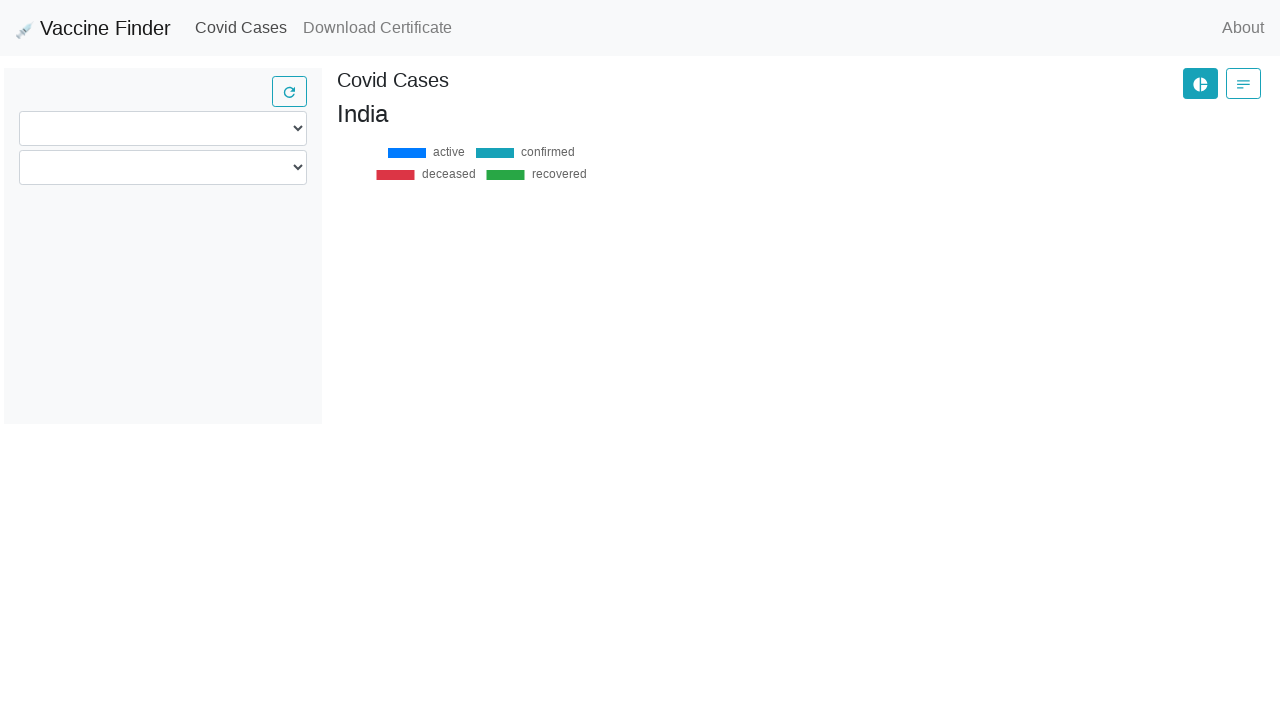